Navigates to Stockbit website and clicks on the Investing menu, then verifies the page title matches the expected Stockbit homepage title.

Starting URL: https://stockbit.com/

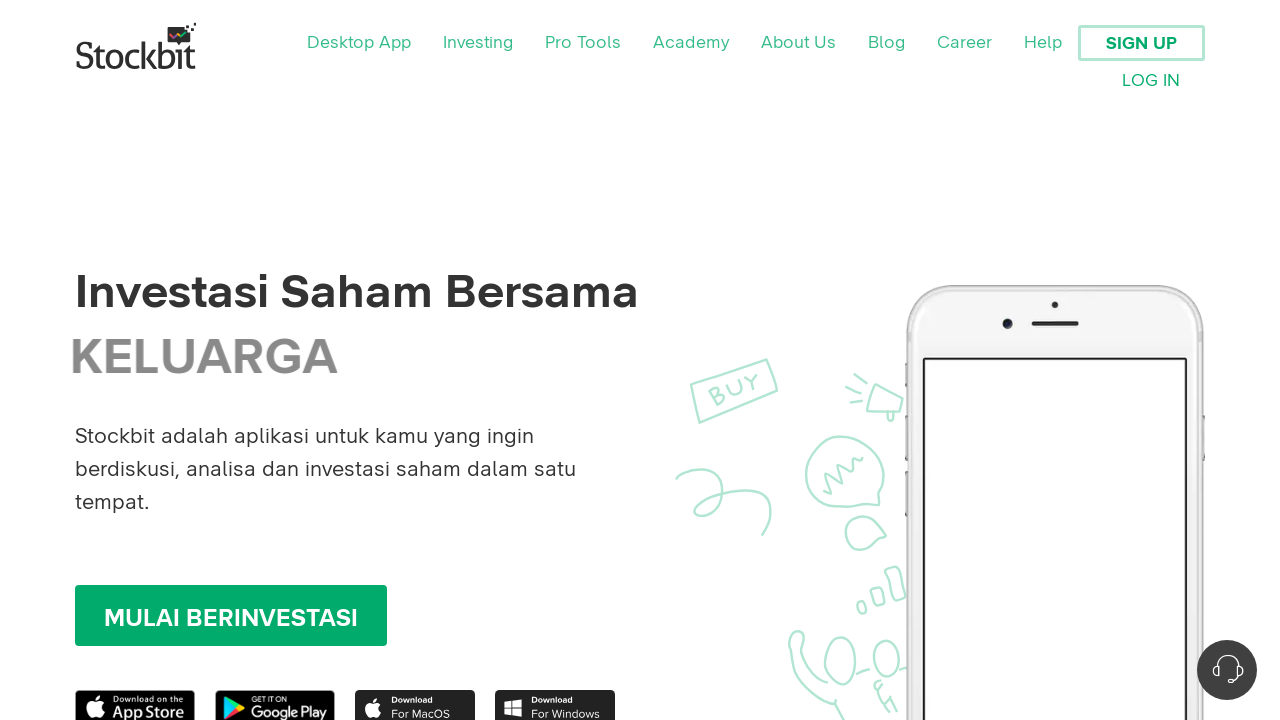

Waited for page to load (domcontentloaded)
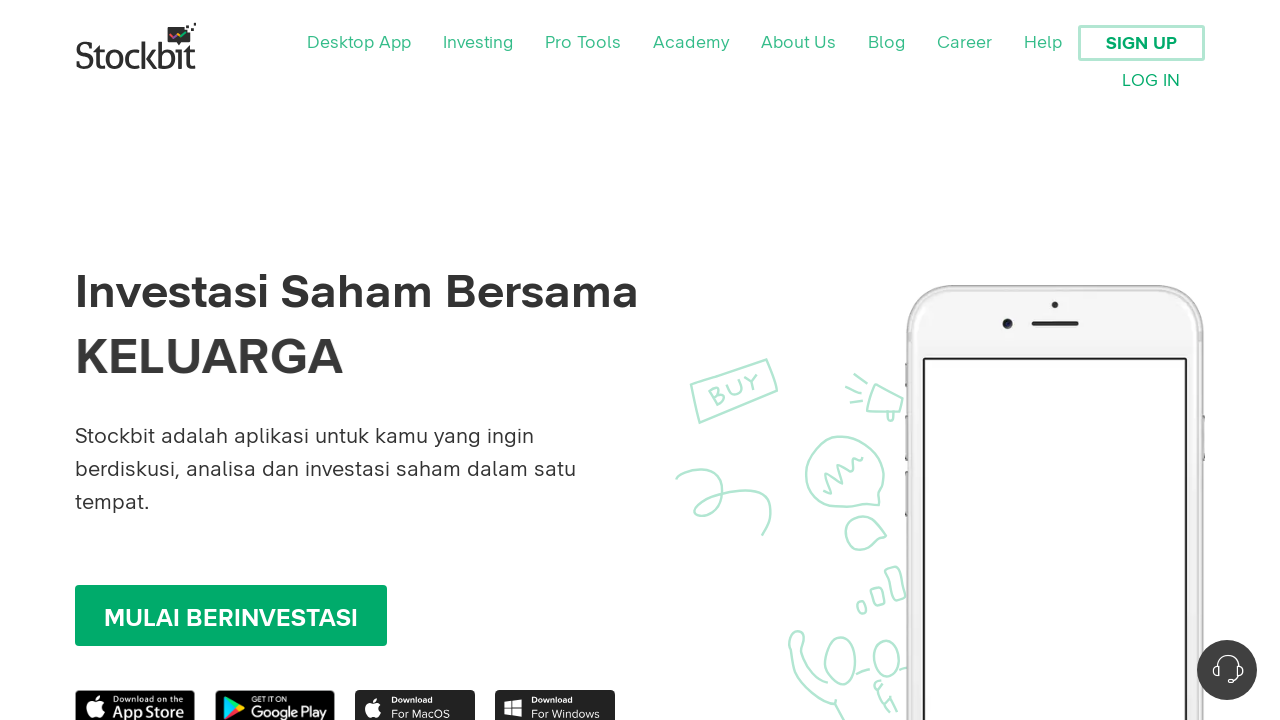

Clicked on the Investing menu at (478, 43) on xpath=//*[contains(text(),'Investing')]
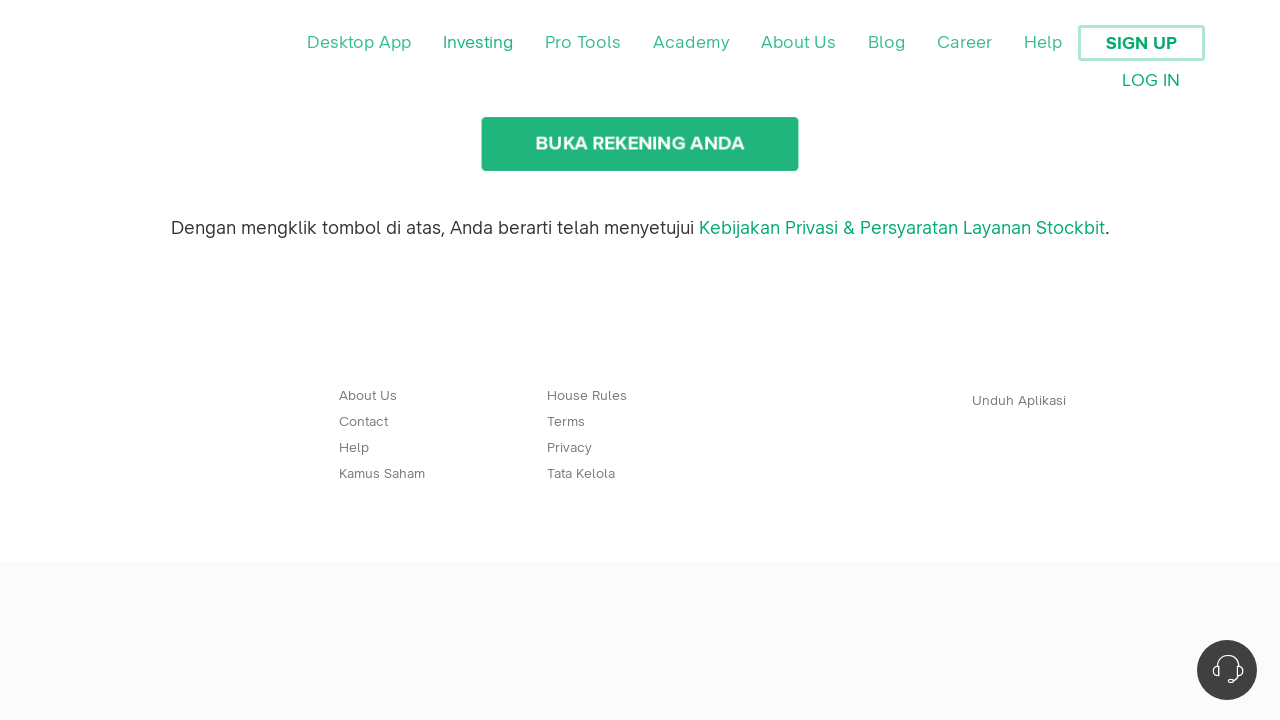

Waited for navigation to complete (domcontentloaded)
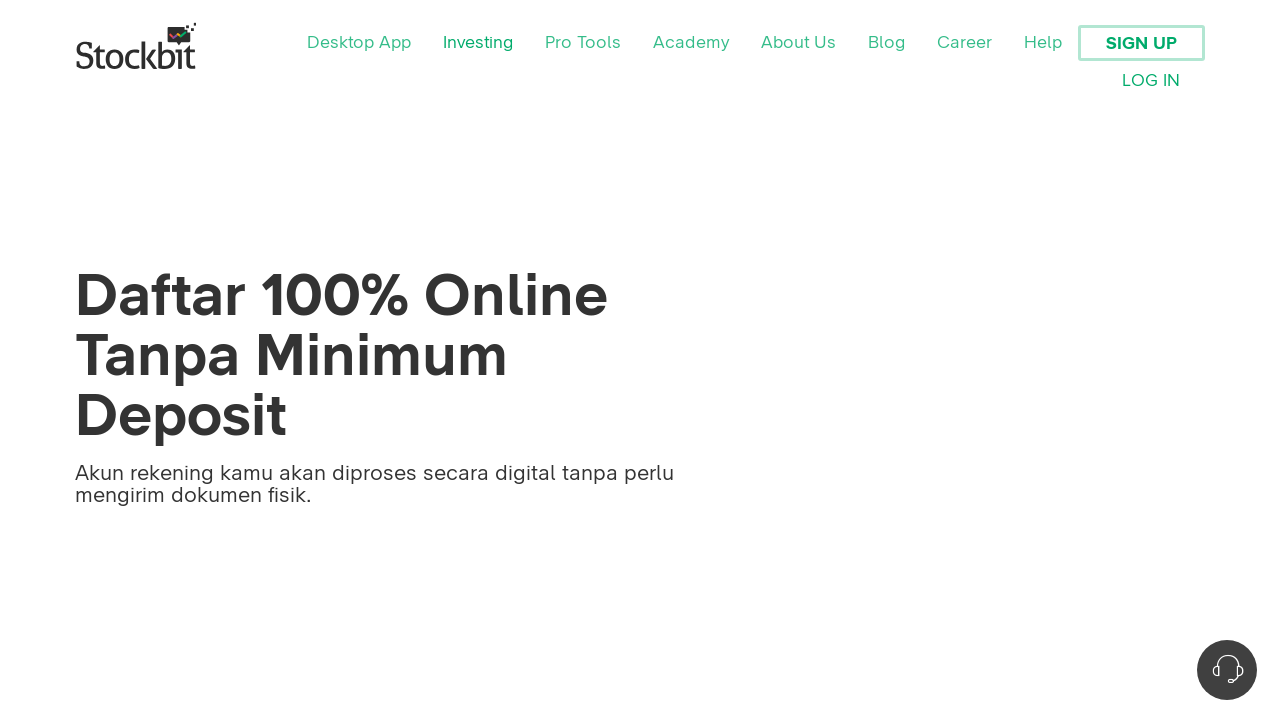

Verified page title contains 'Stockbit'
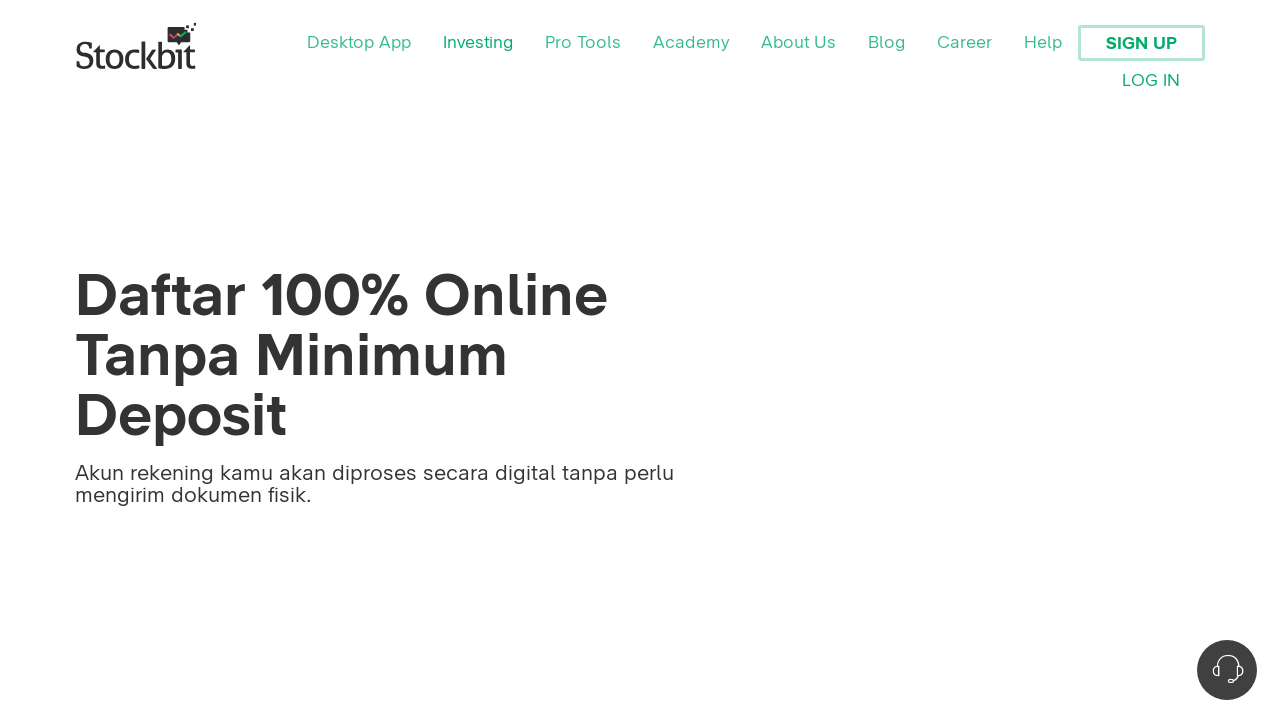

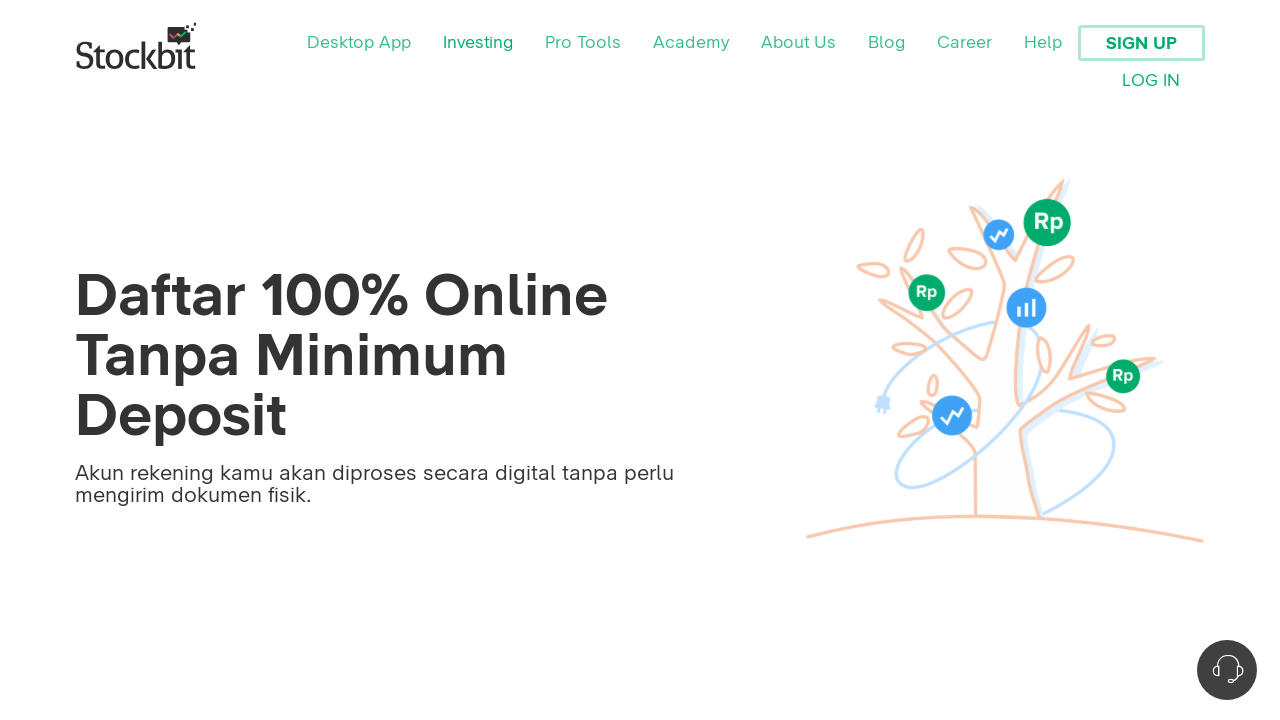